Tests the search functionality on calculator.net by entering text into the search field

Starting URL: https://www.calculator.net/

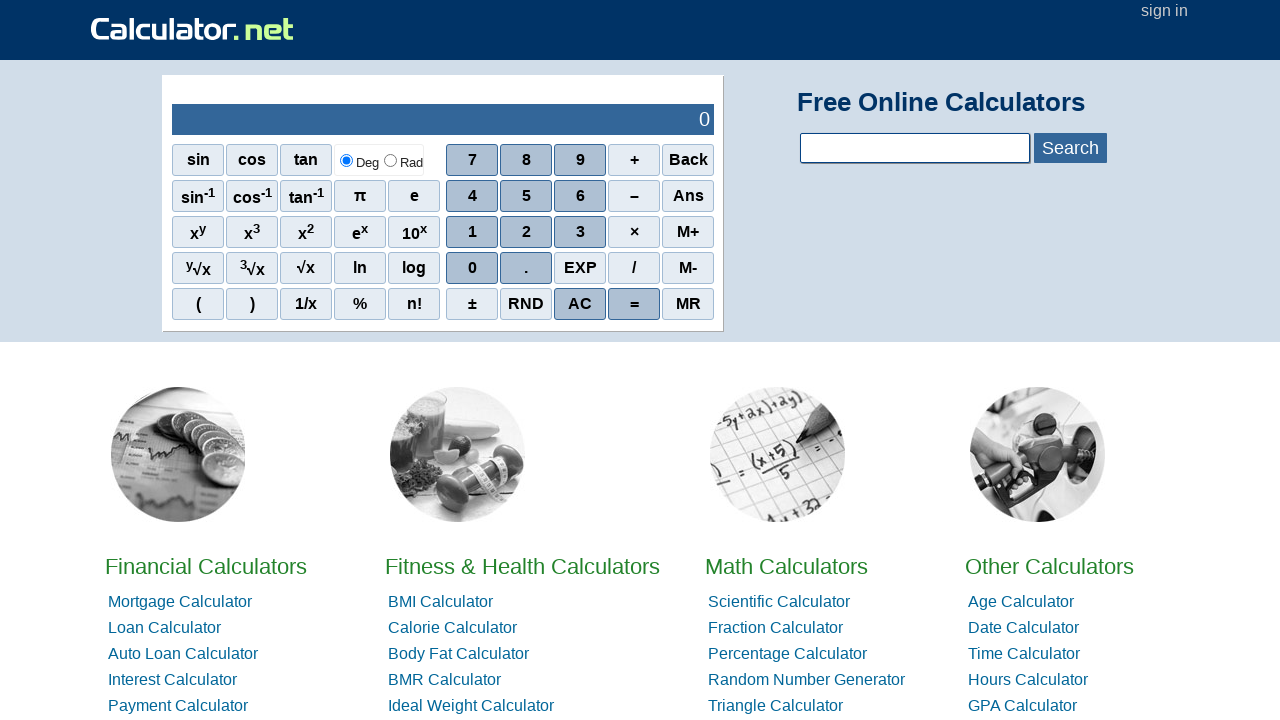

Entered 'hi' into the calculator search field on #calcSearchTerm
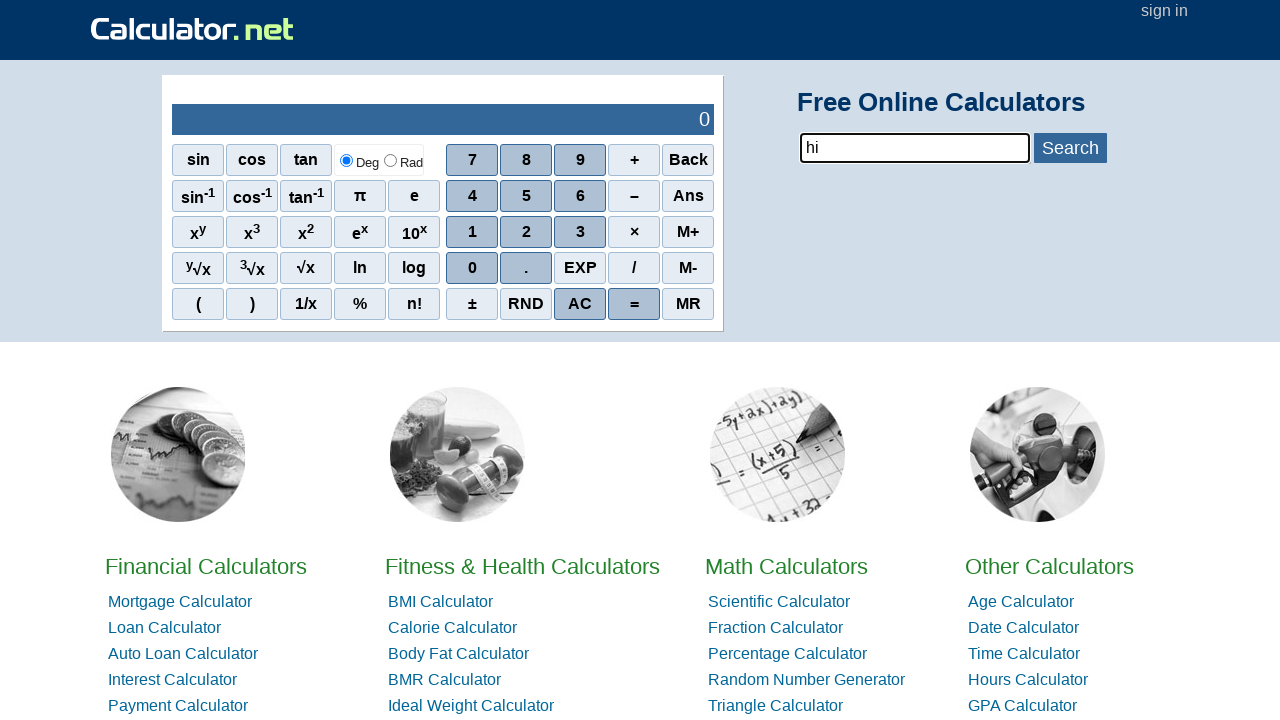

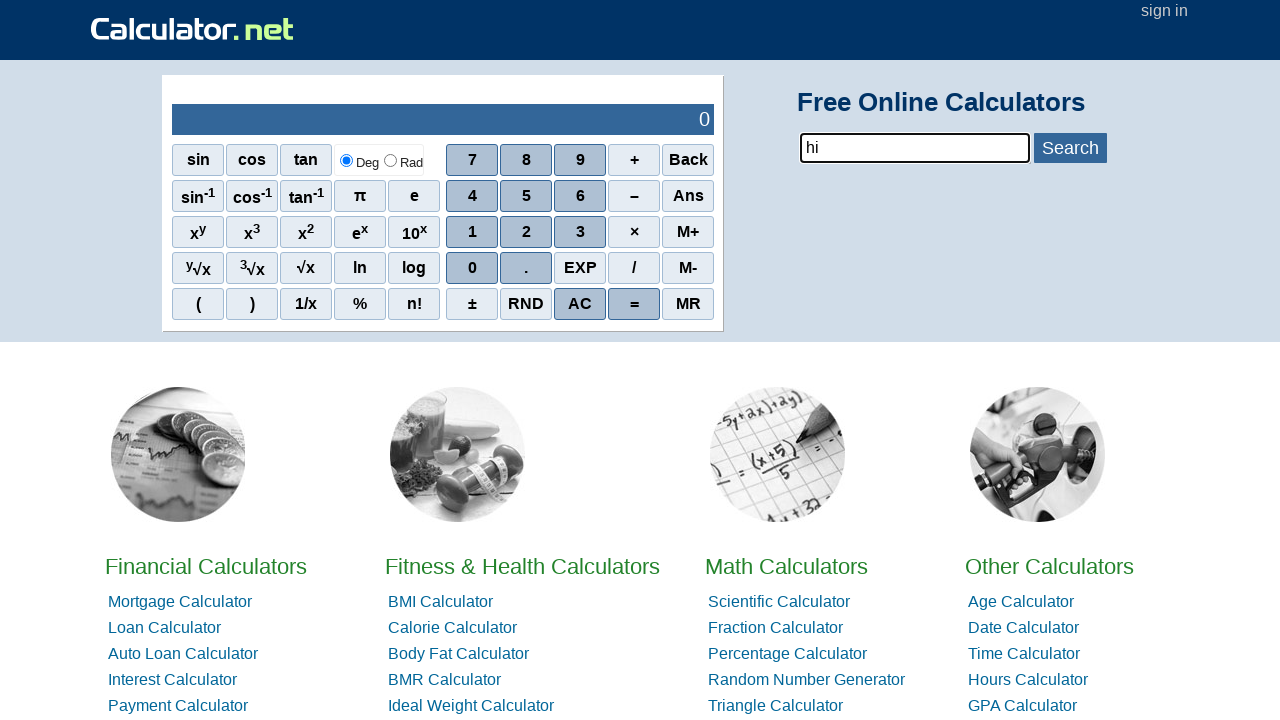